Tests Bootstrap dropdown functionality by opening a dropdown menu and selecting an option that contains "CSS"

Starting URL: https://www.w3schools.com/bootstrap/bootstrap_dropdowns.asp

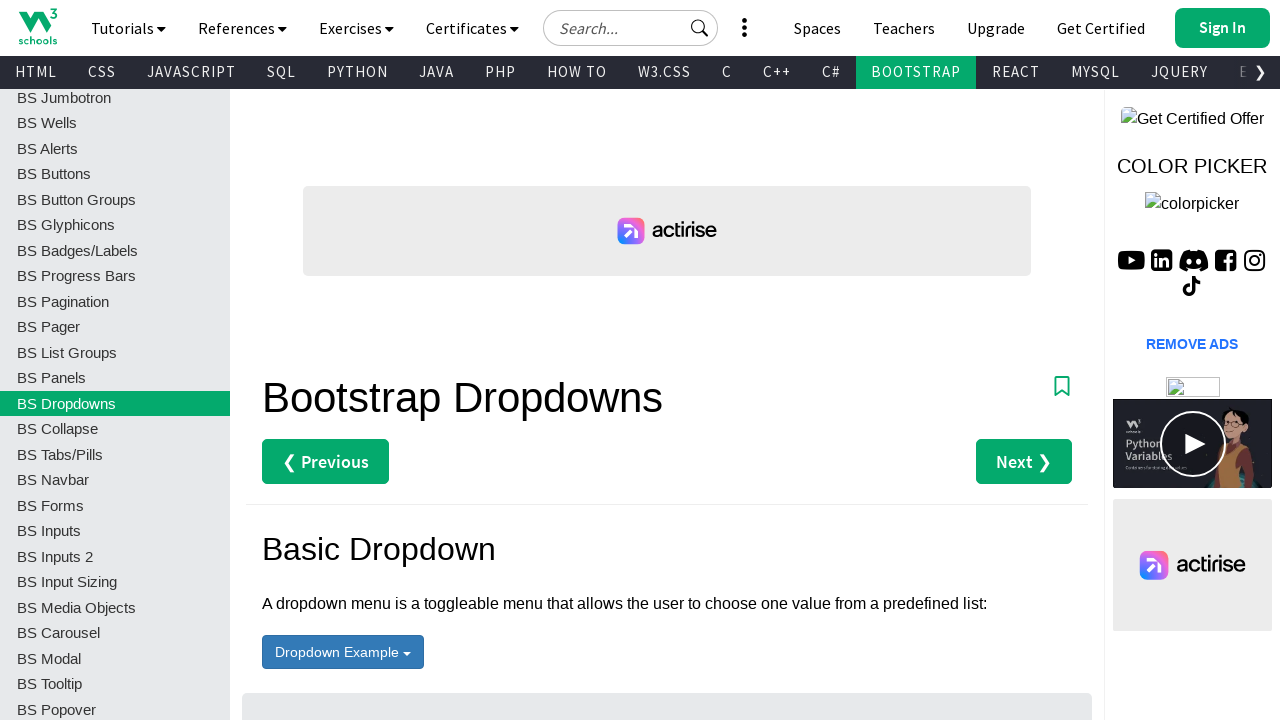

Clicked the first dropdown button to open the Bootstrap dropdown menu at (343, 652) on (//button[@type='button'])[1]
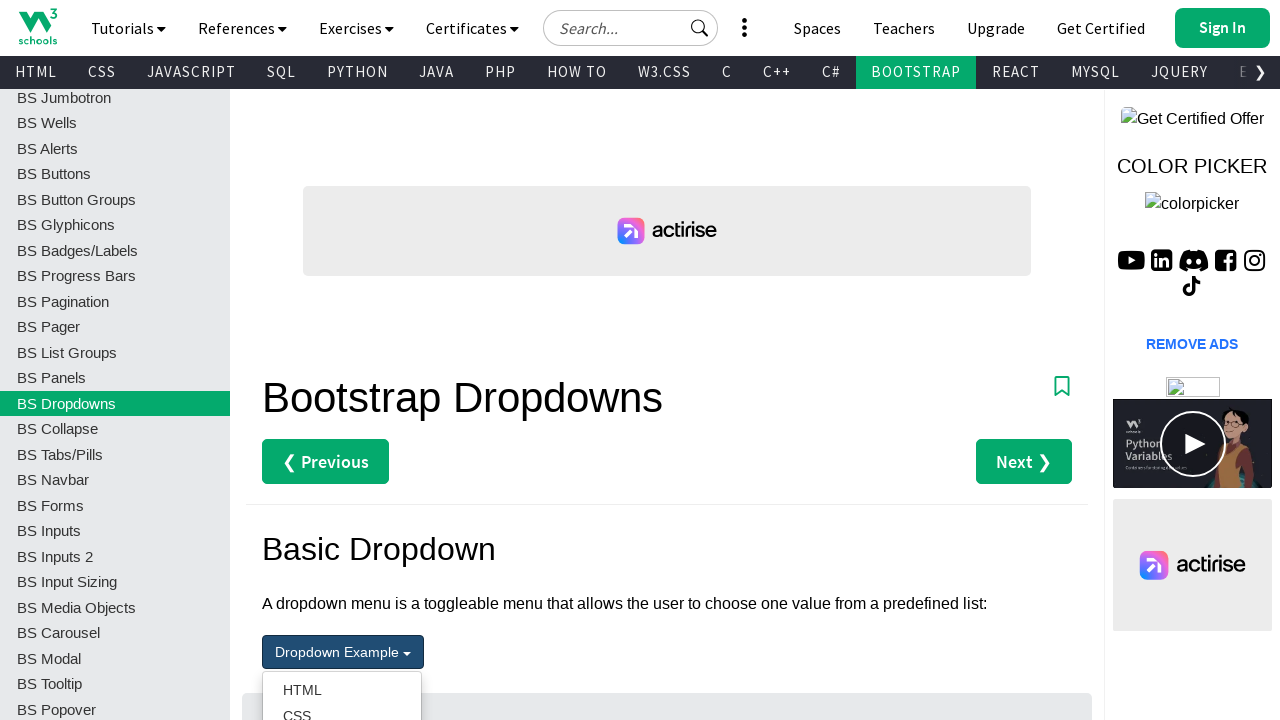

Located all dropdown menu items in the open dropdown
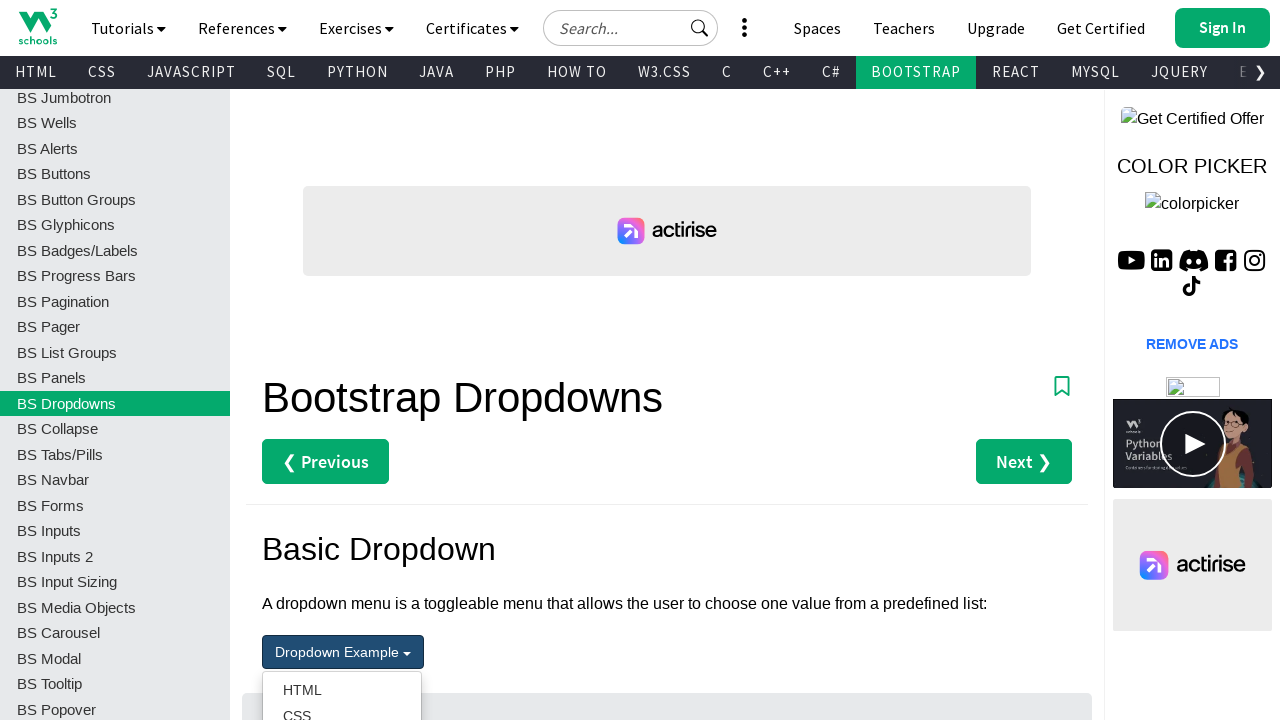

Found and clicked the dropdown option containing 'CSS' at (342, 707) on xpath=//div[@class='dropdown open']//ul//a[@role='menuitem'] >> nth=1
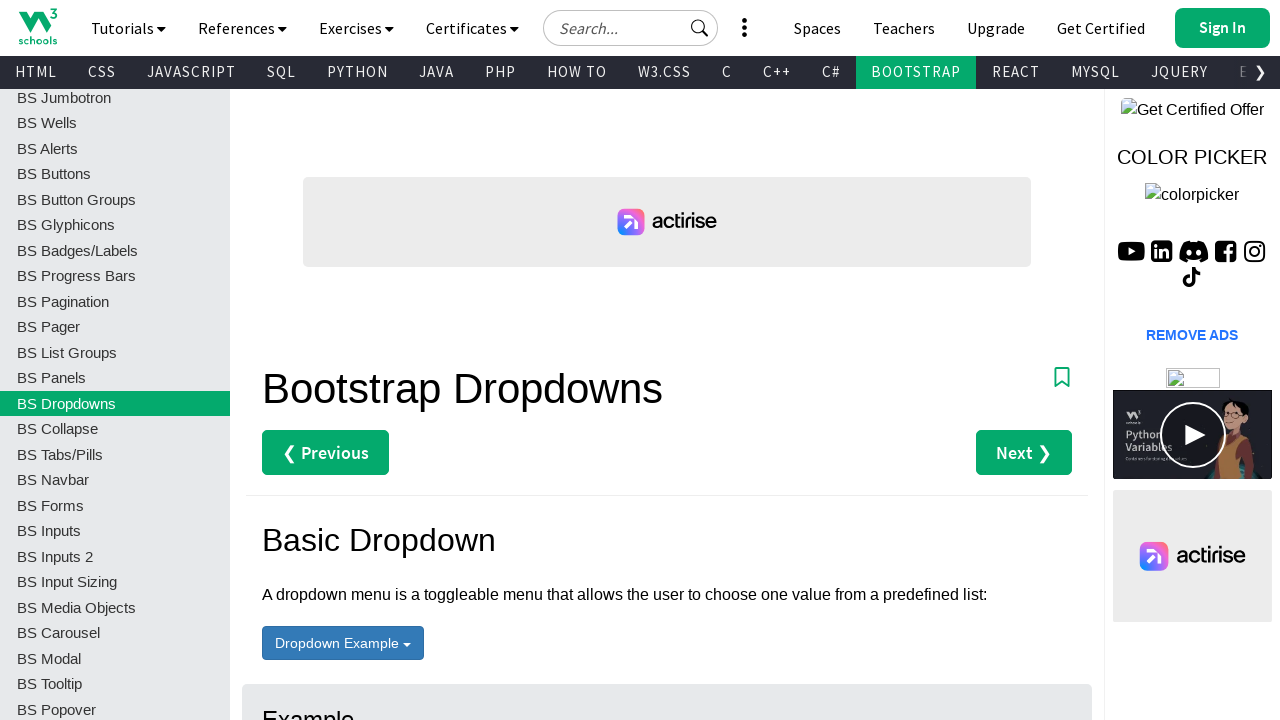

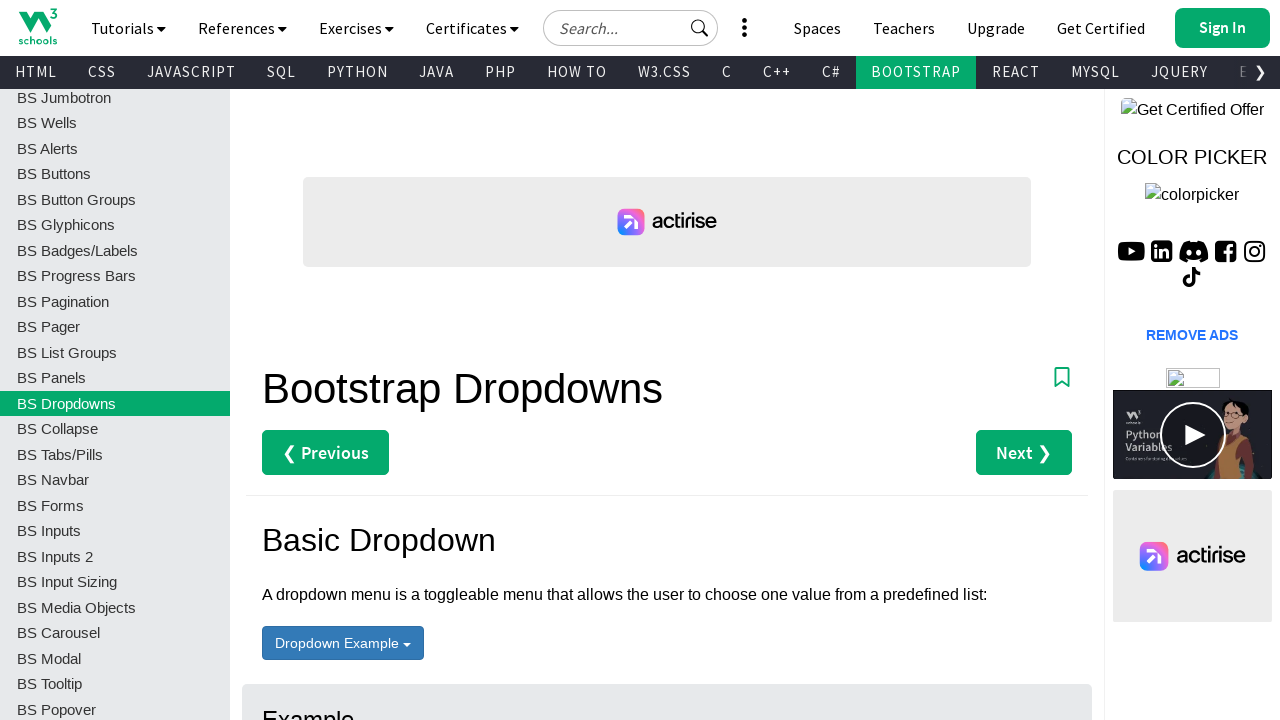